Navigates to an HTML tables tutorial page and verifies that heading elements are present on the page

Starting URL: https://html.com/tables/

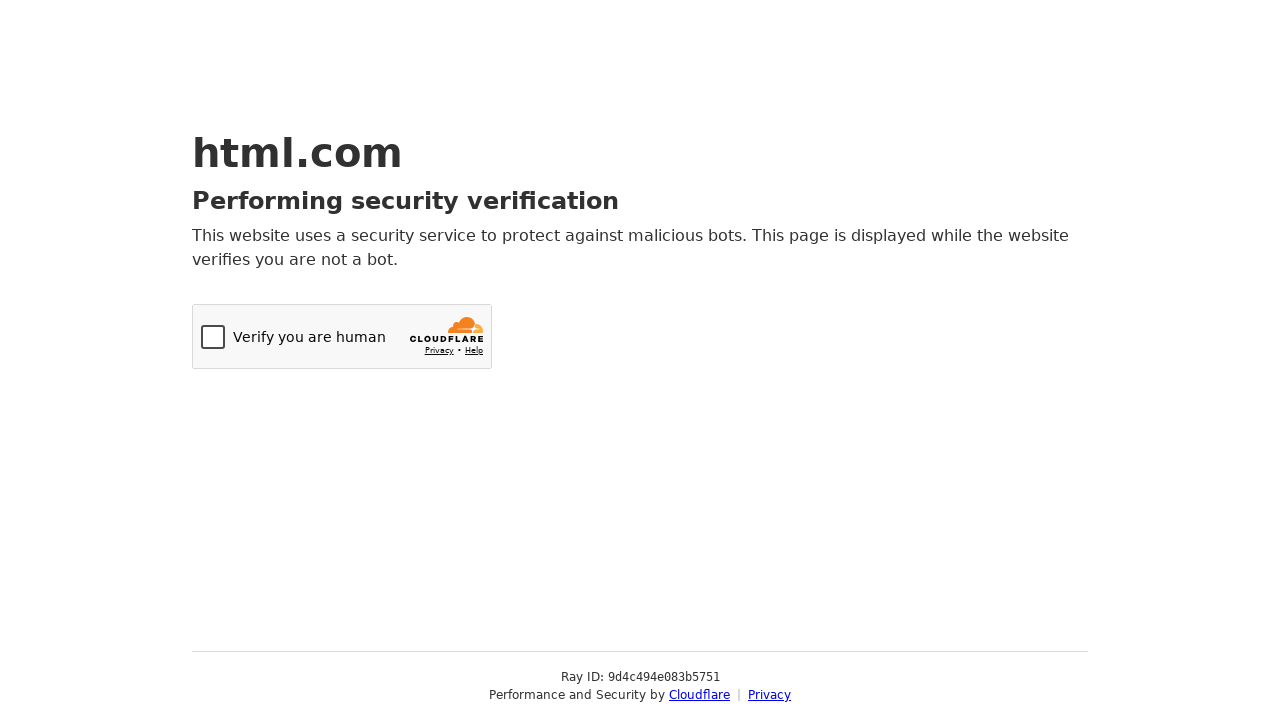

Navigated to HTML tables tutorial page
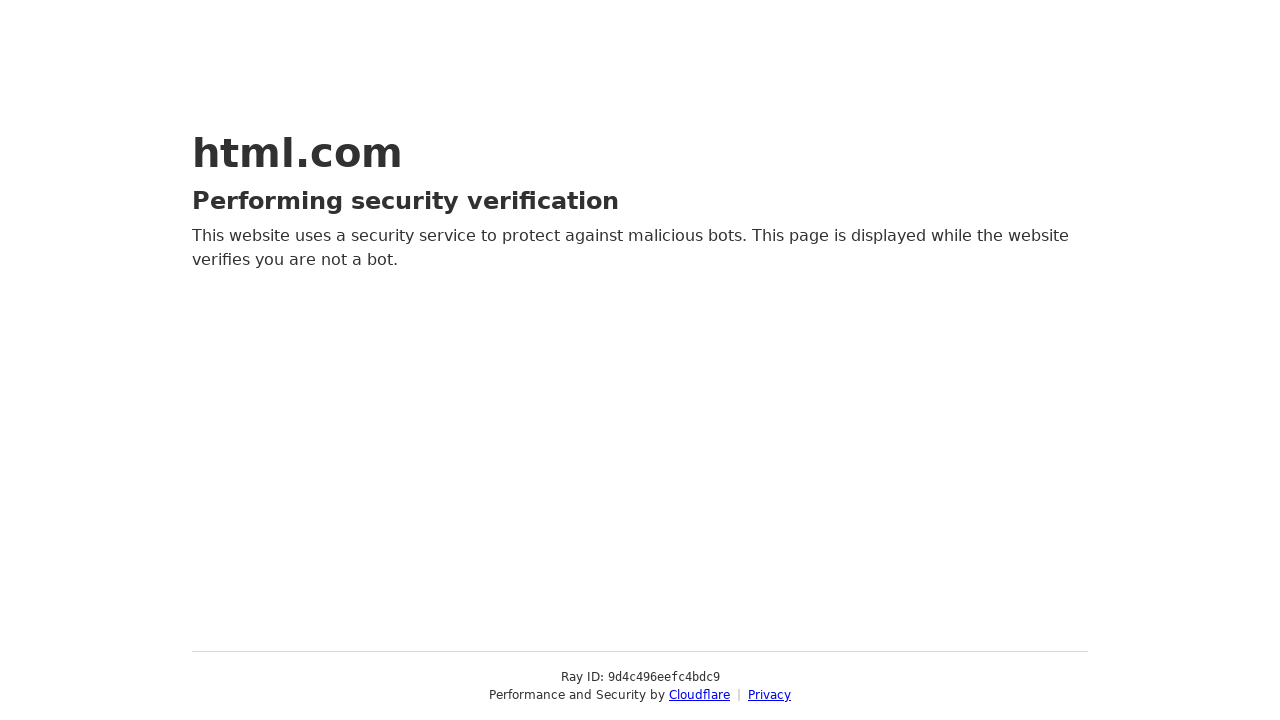

Waited for h2 heading elements to load
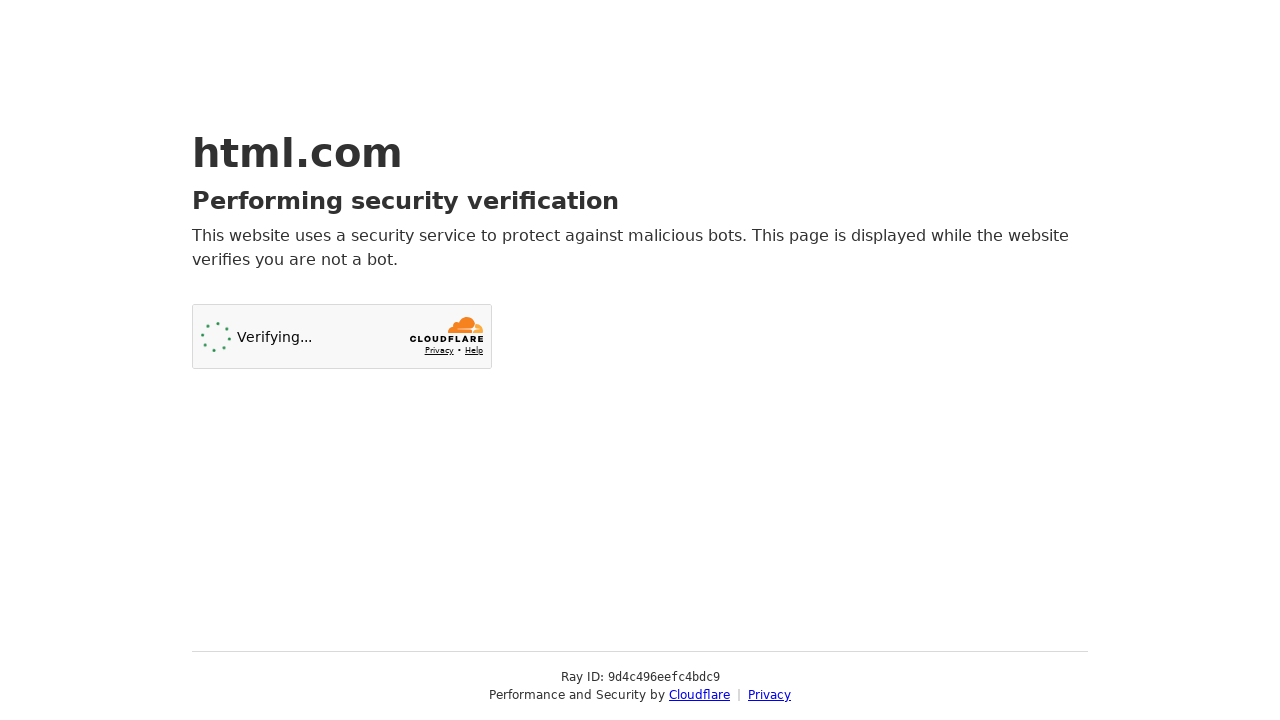

Verified that 2 h2 heading elements are present on the page
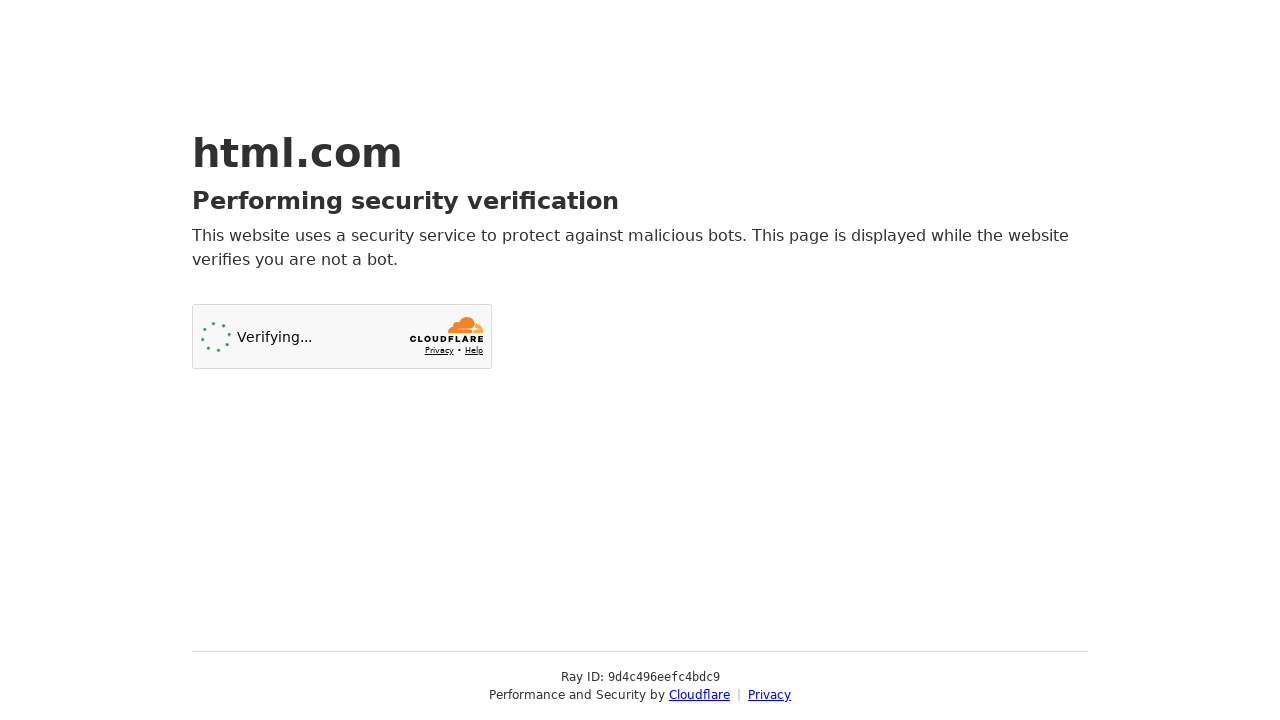

Assertion passed: h2 heading elements are present
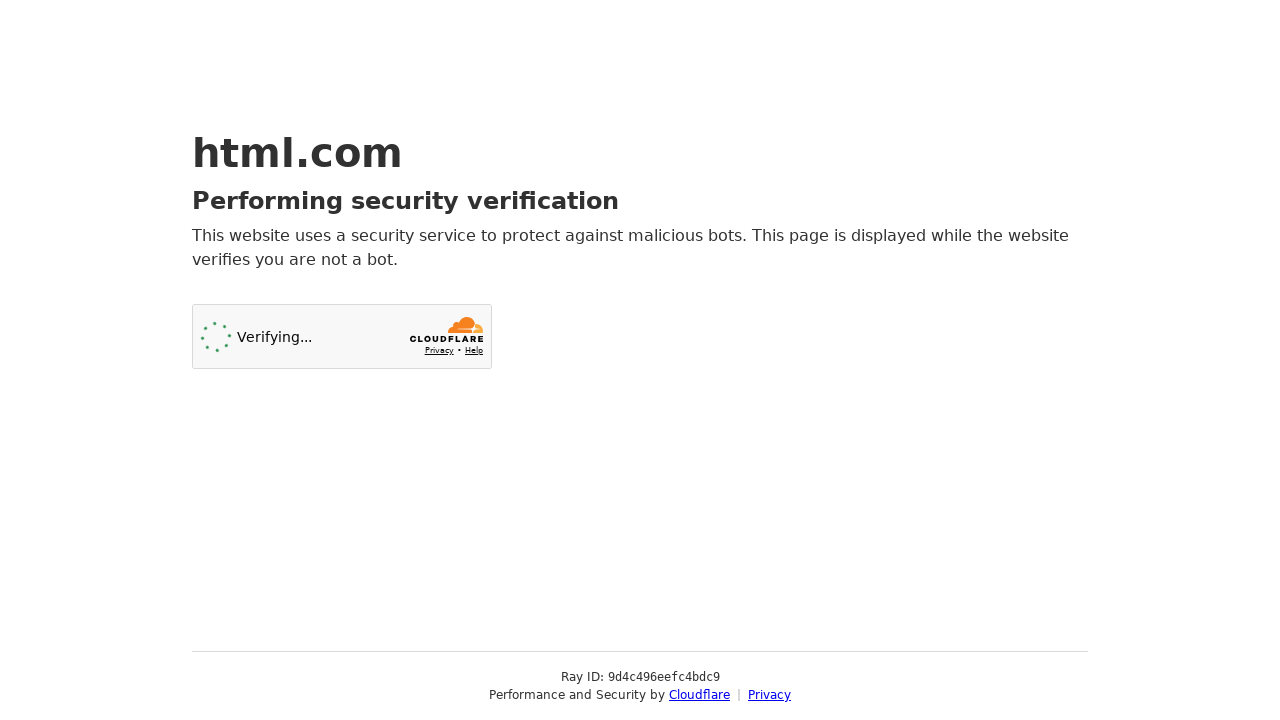

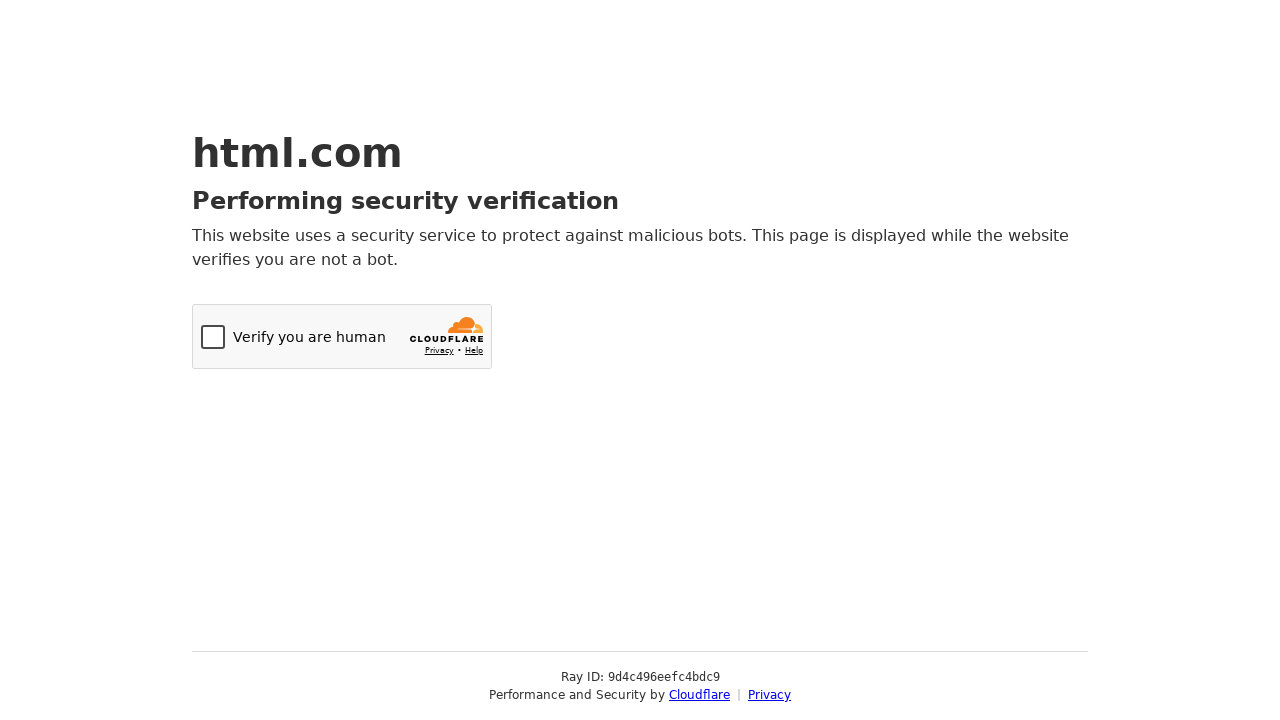